Tests file download functionality by clicking on a file link to download it

Starting URL: http://the-internet.herokuapp.com/download

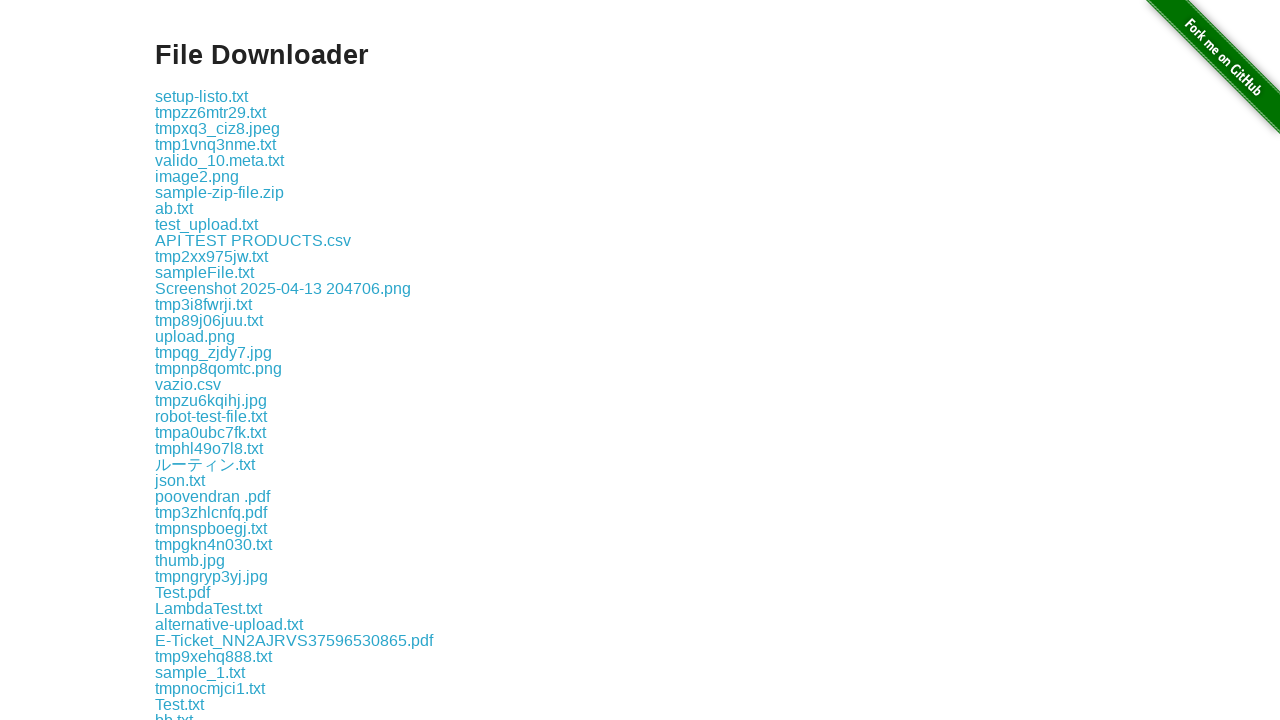

Clicked on file link to download some-file.txt at (198, 360) on a:has-text('some-file.txt')
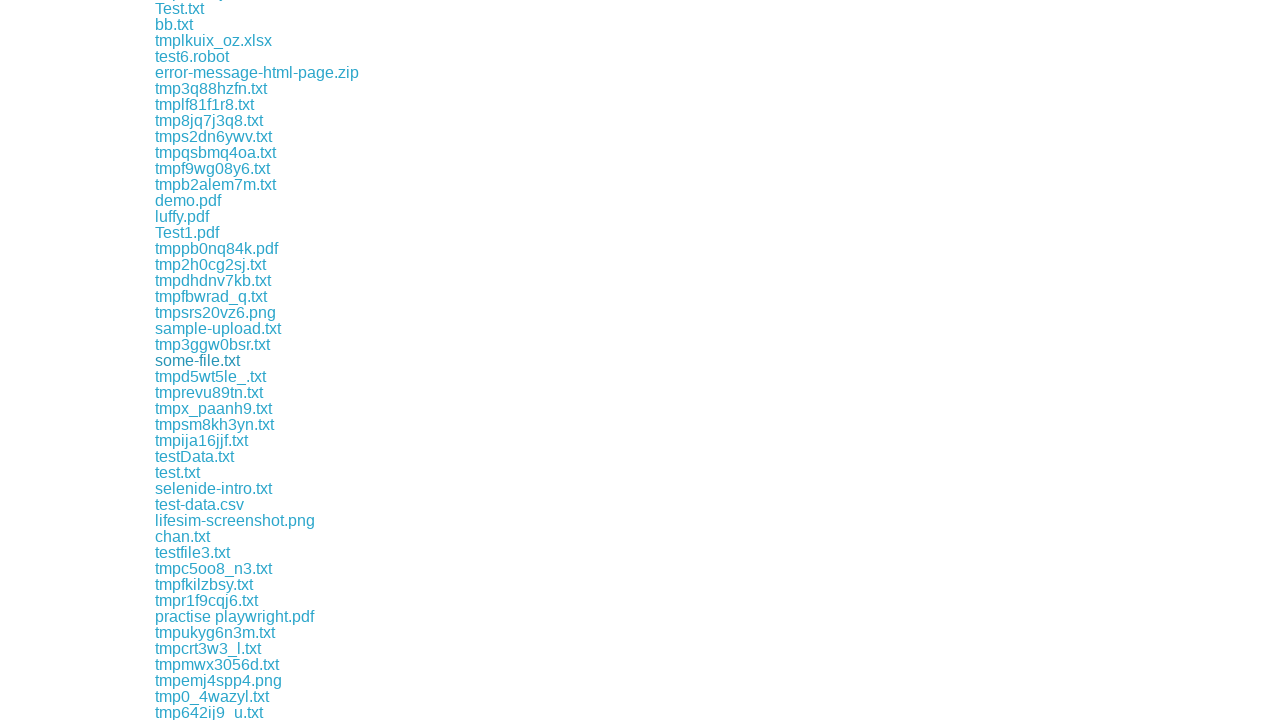

File download completed and captured
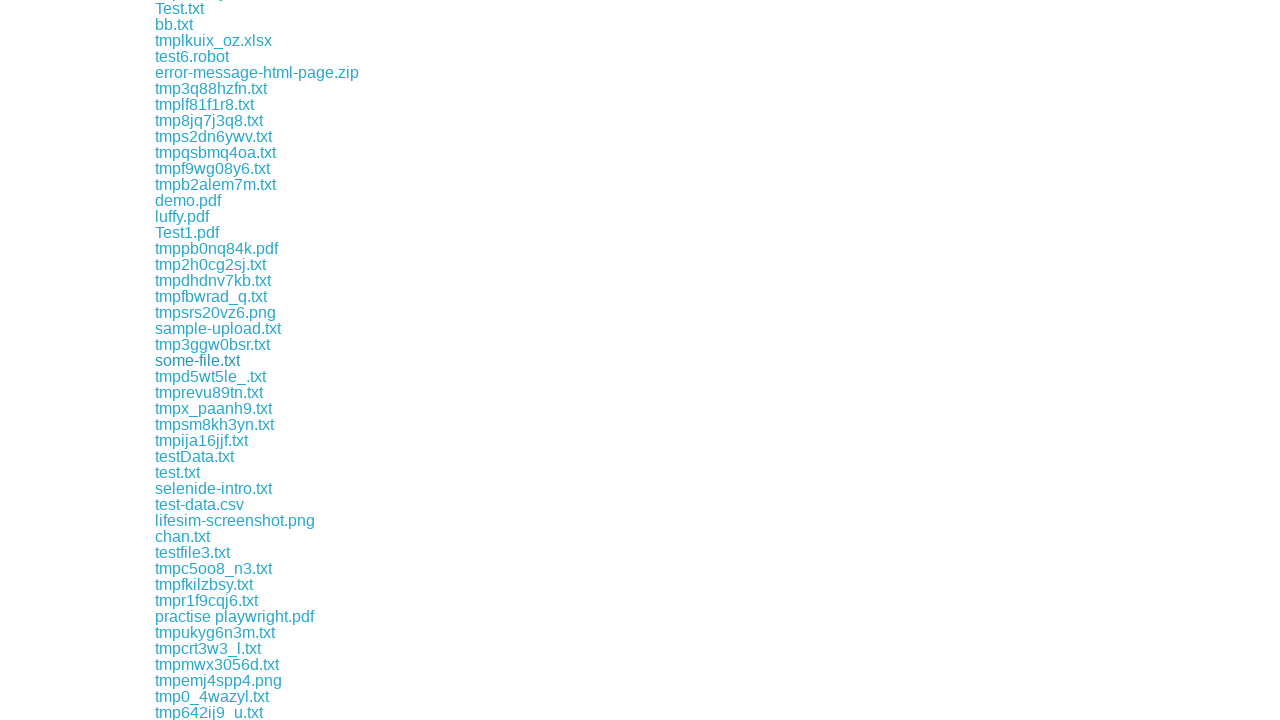

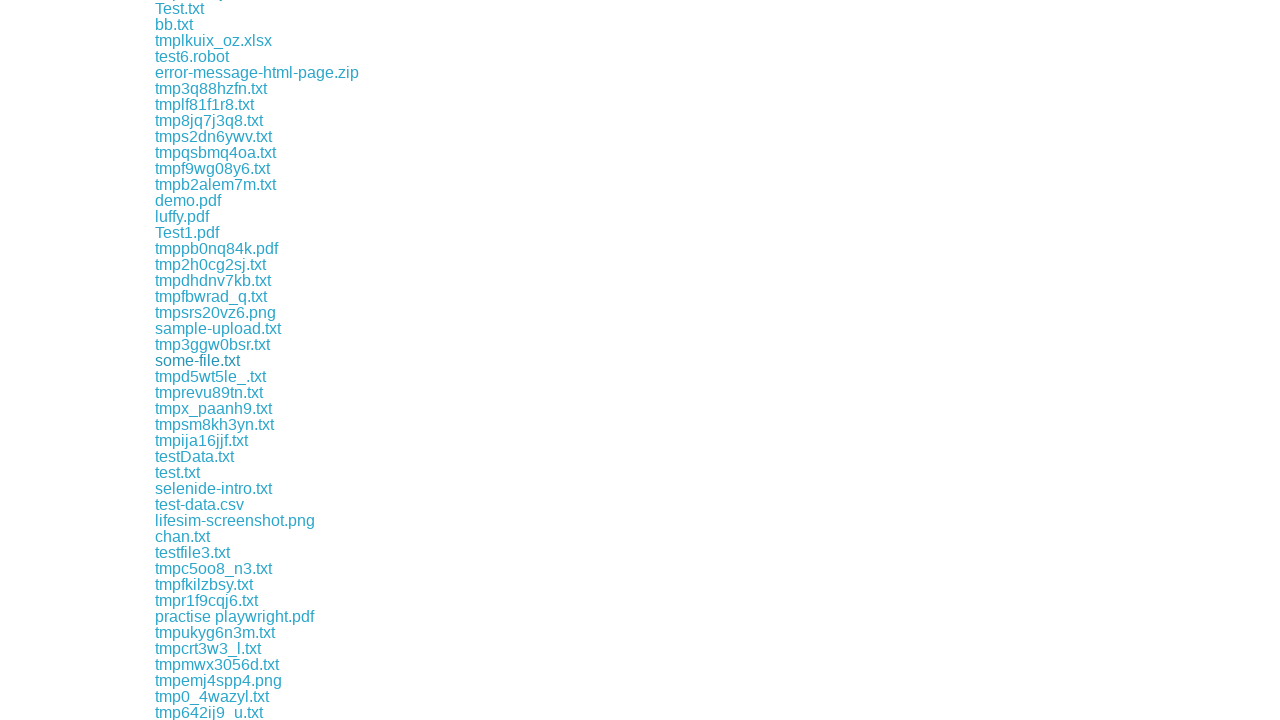